Tests drag and drop functionality on the jQuery UI demo page by dragging an element from source to target location

Starting URL: https://jqueryui.com/droppable/

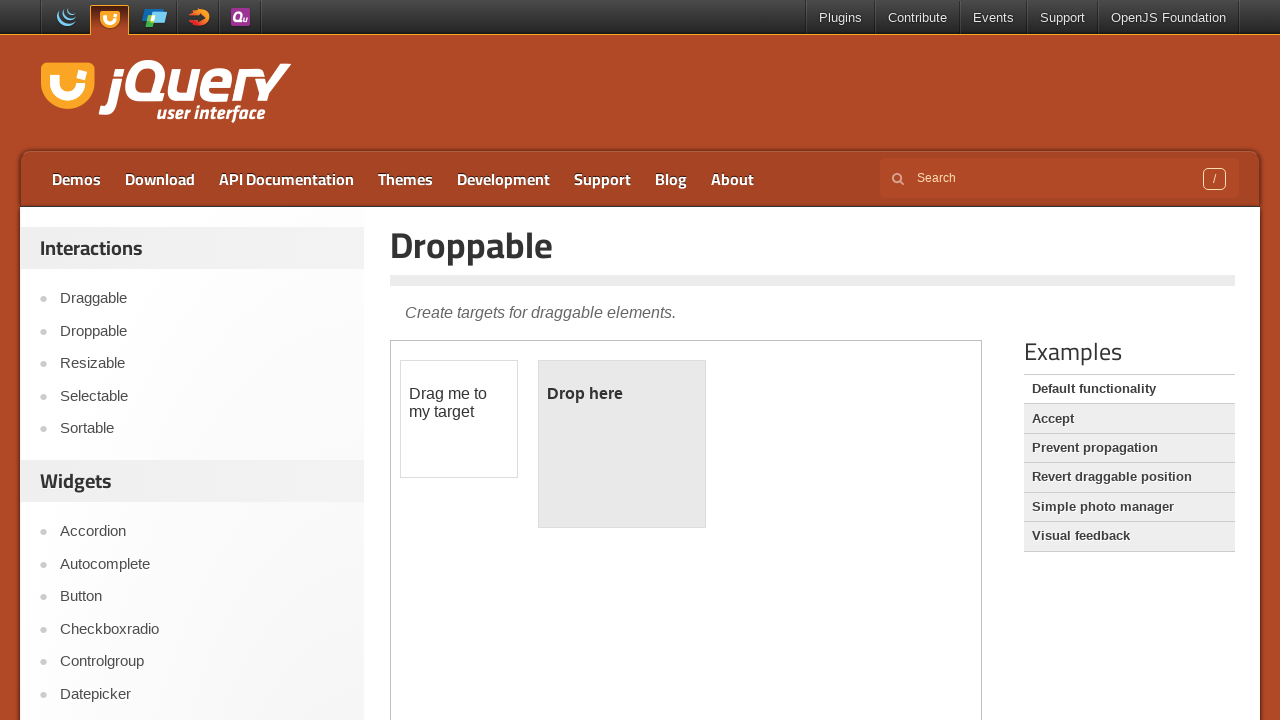

Located the demo iframe containing drag and drop elements
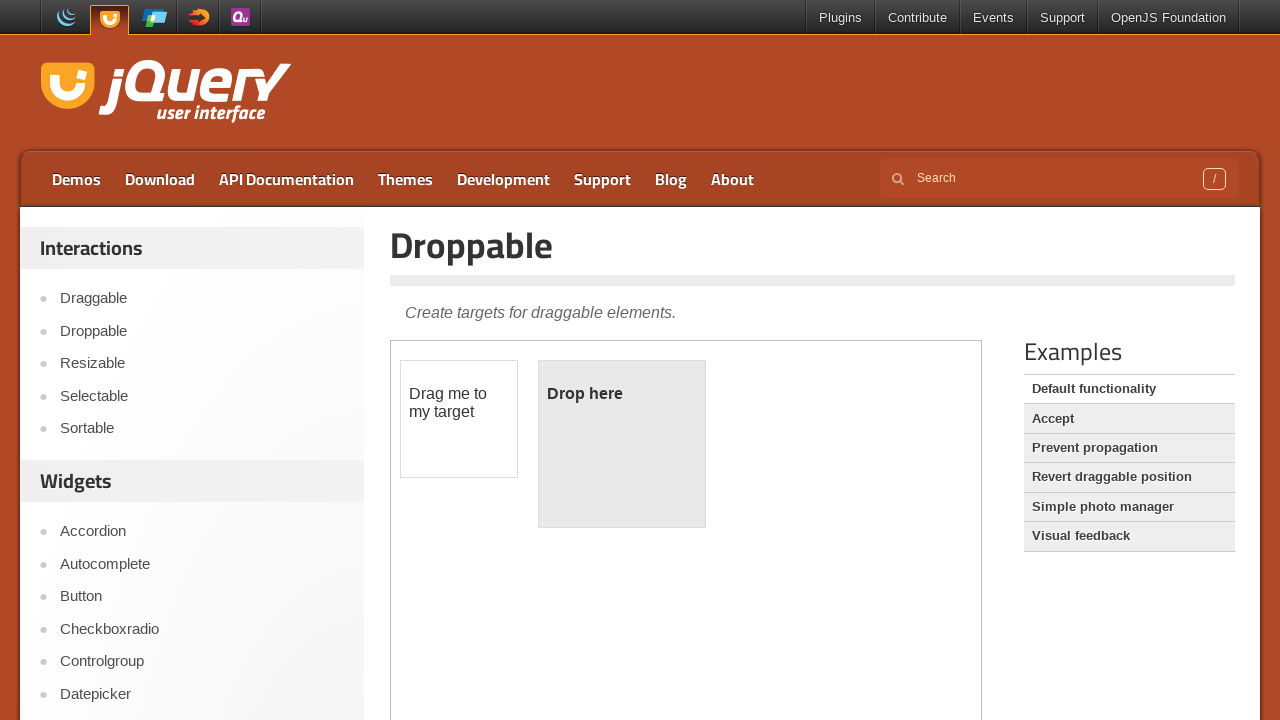

Located the draggable source element
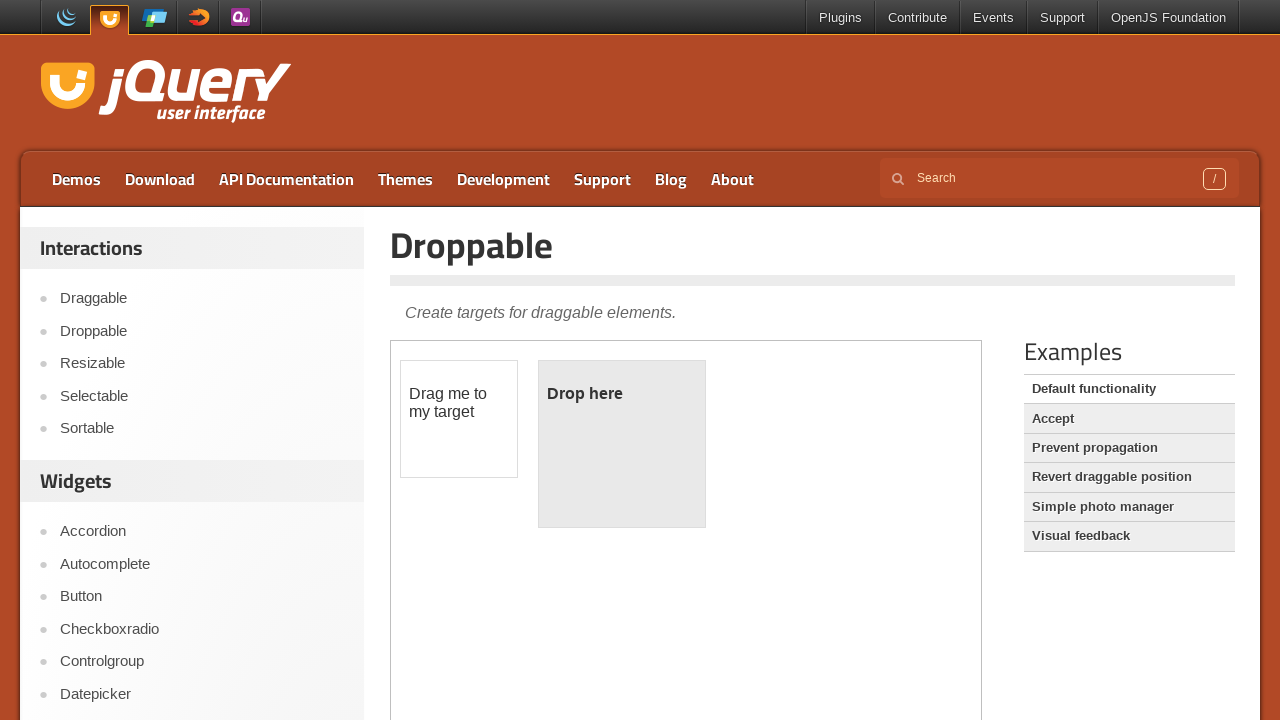

Located the droppable target element
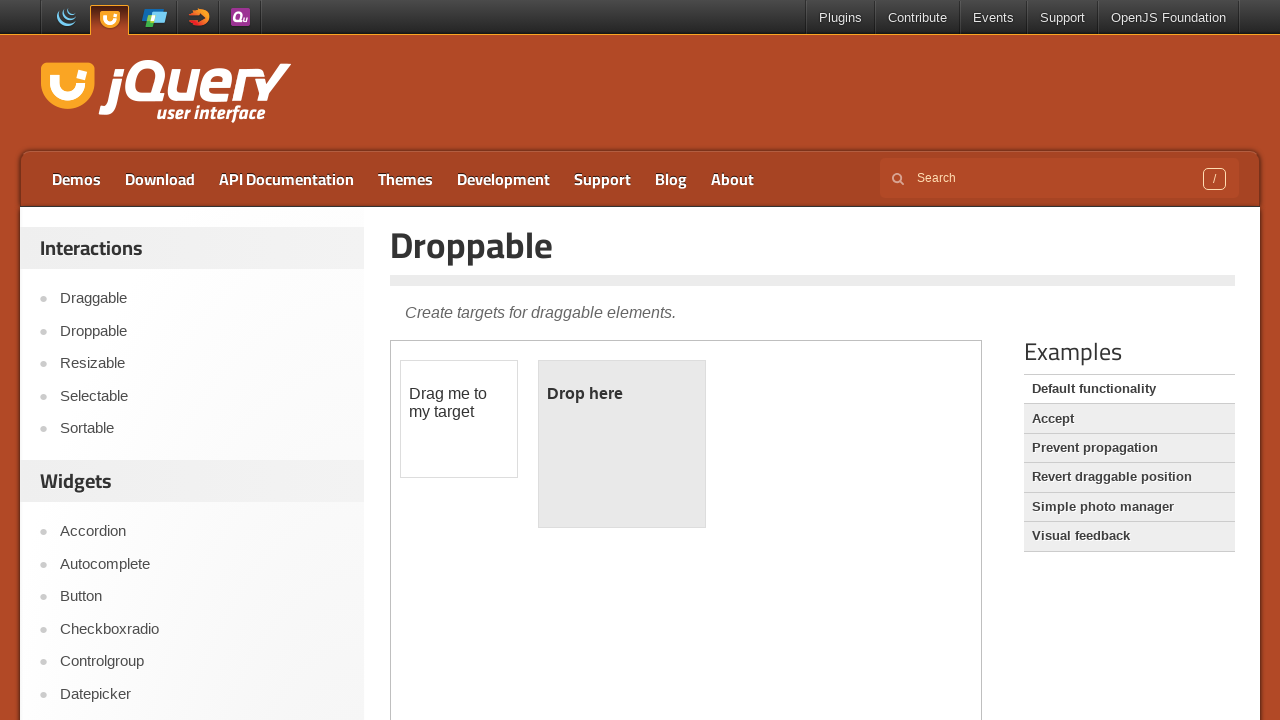

Successfully dragged element from source to target location at (622, 444)
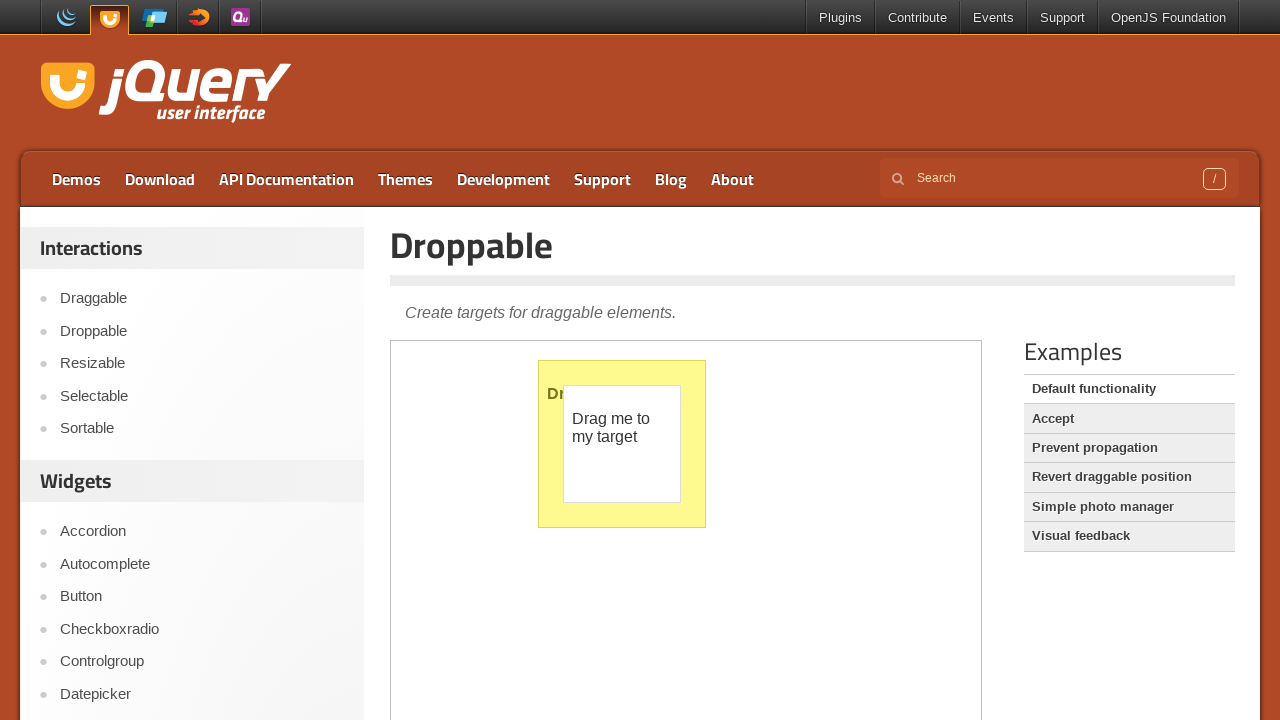

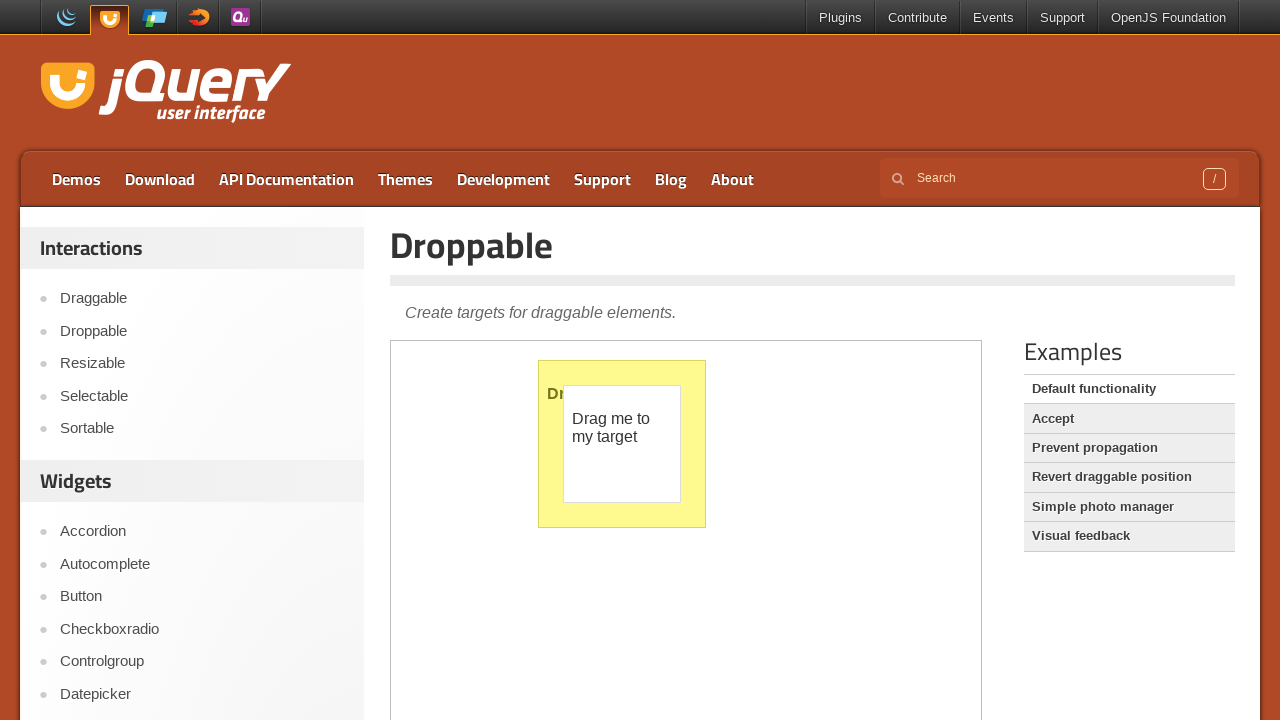